Tests editing a todo item by double-clicking, filling new text, and pressing Enter

Starting URL: https://demo.playwright.dev/todomvc

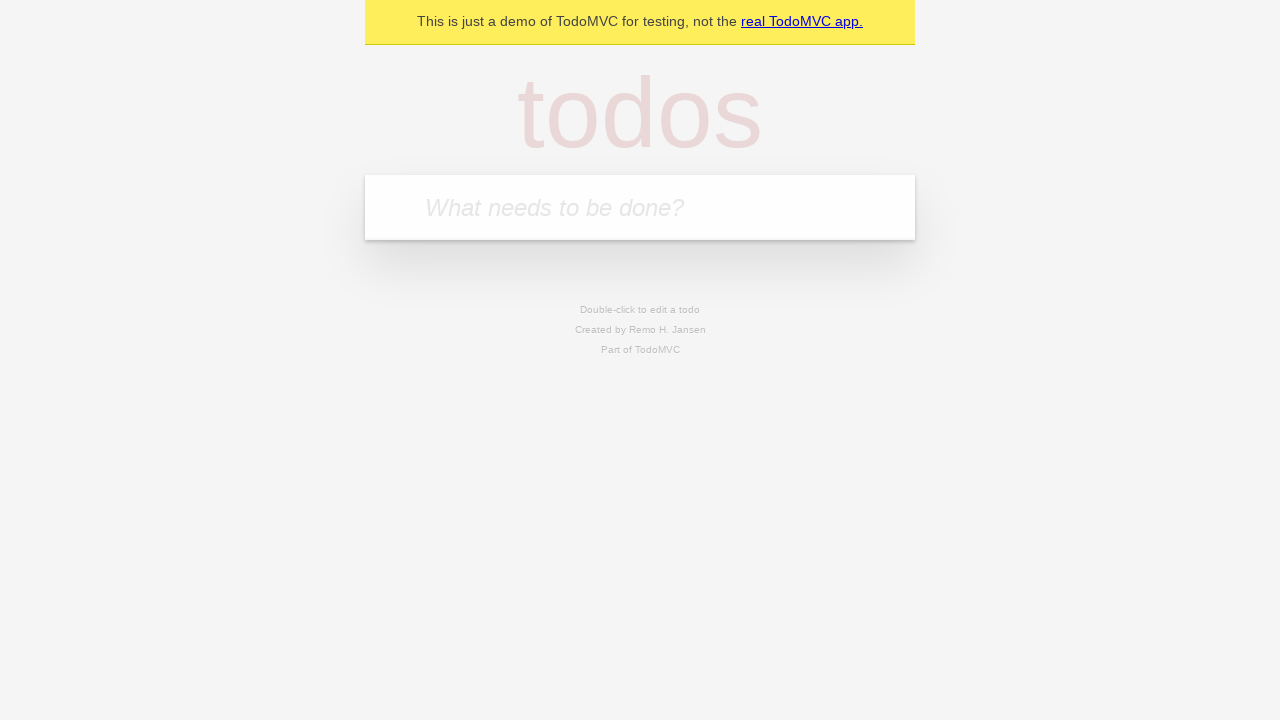

Filled new todo input with 'buy some cheese' on .new-todo
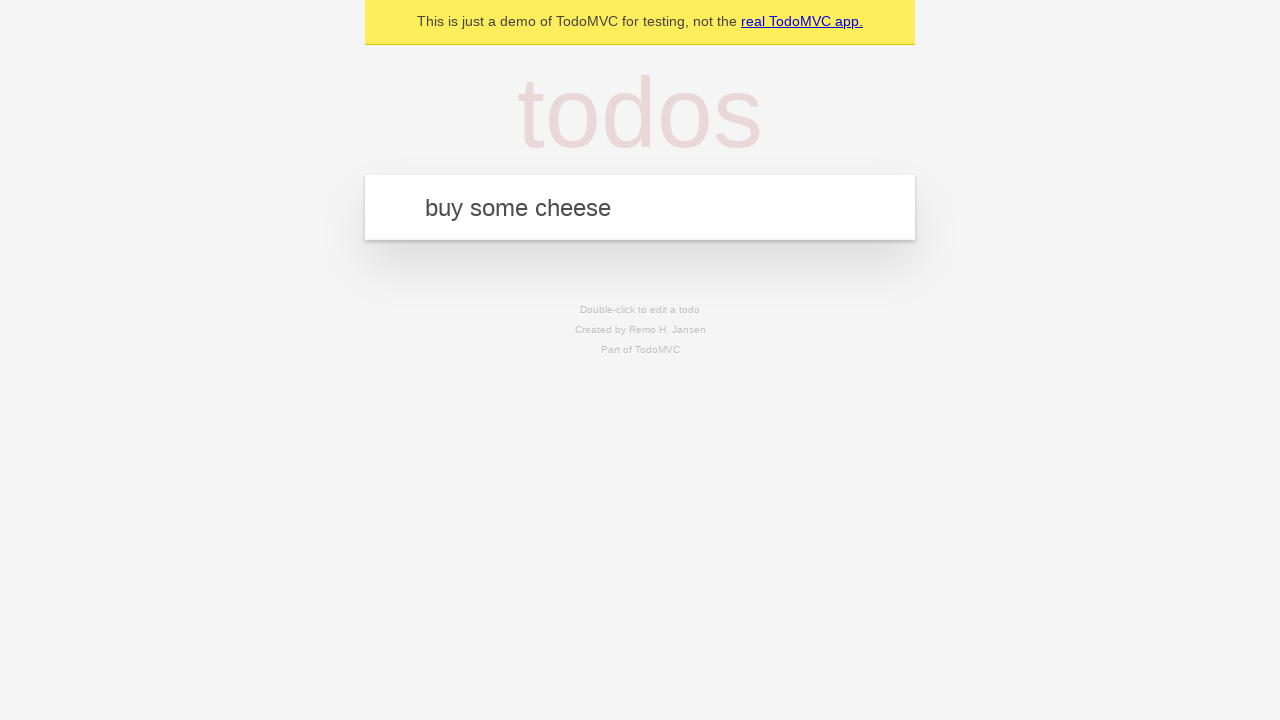

Pressed Enter to create first todo item on .new-todo
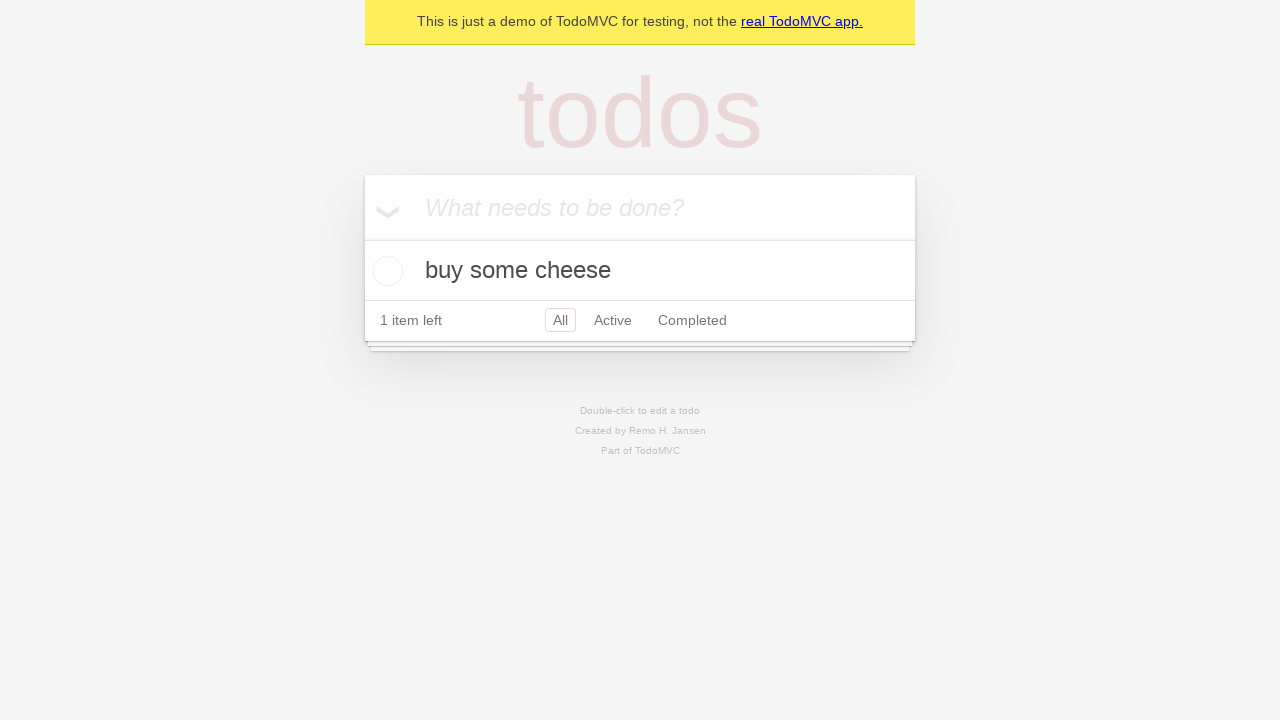

Filled new todo input with 'feed the cat' on .new-todo
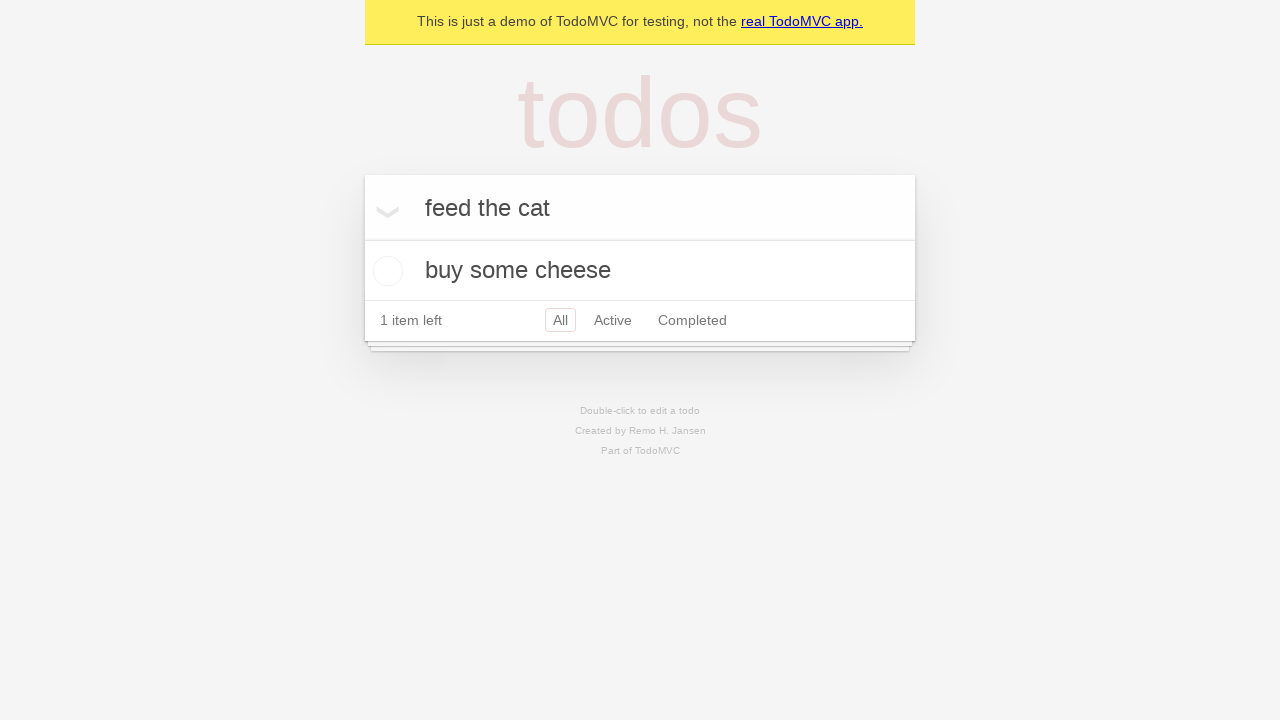

Pressed Enter to create second todo item on .new-todo
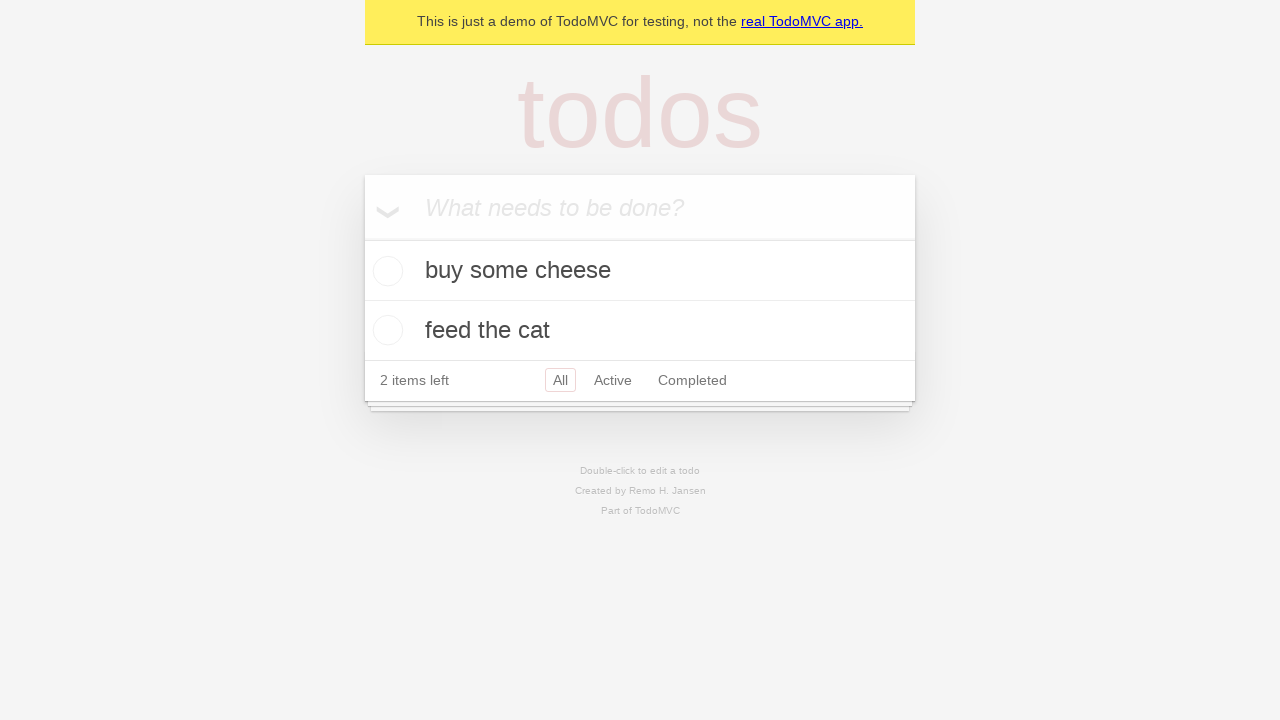

Filled new todo input with 'book a doctors appointment' on .new-todo
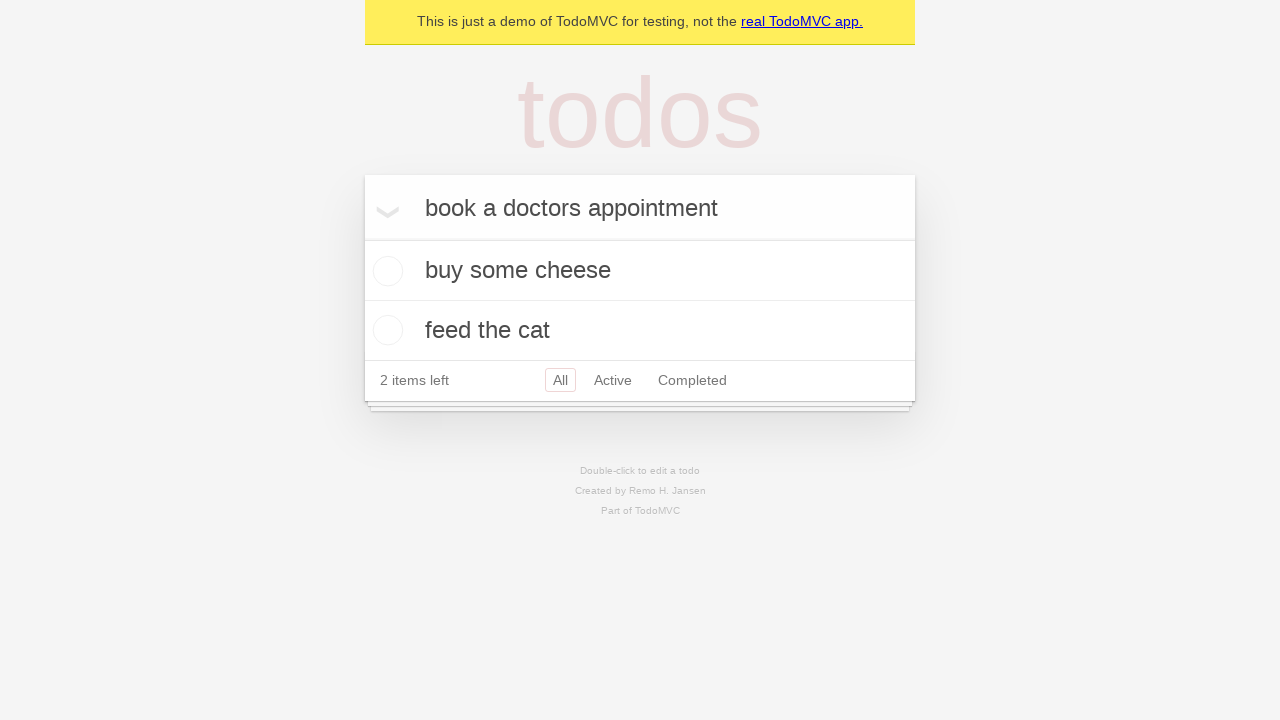

Pressed Enter to create third todo item on .new-todo
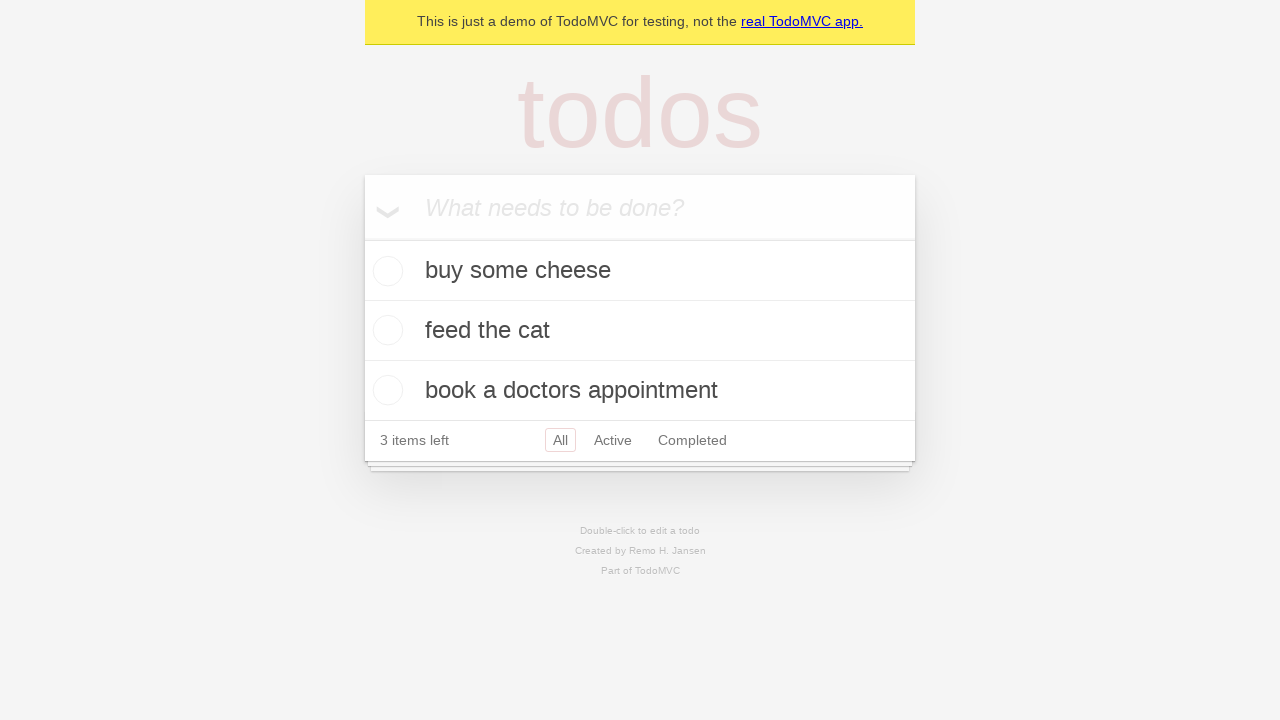

Waited for third todo item to appear
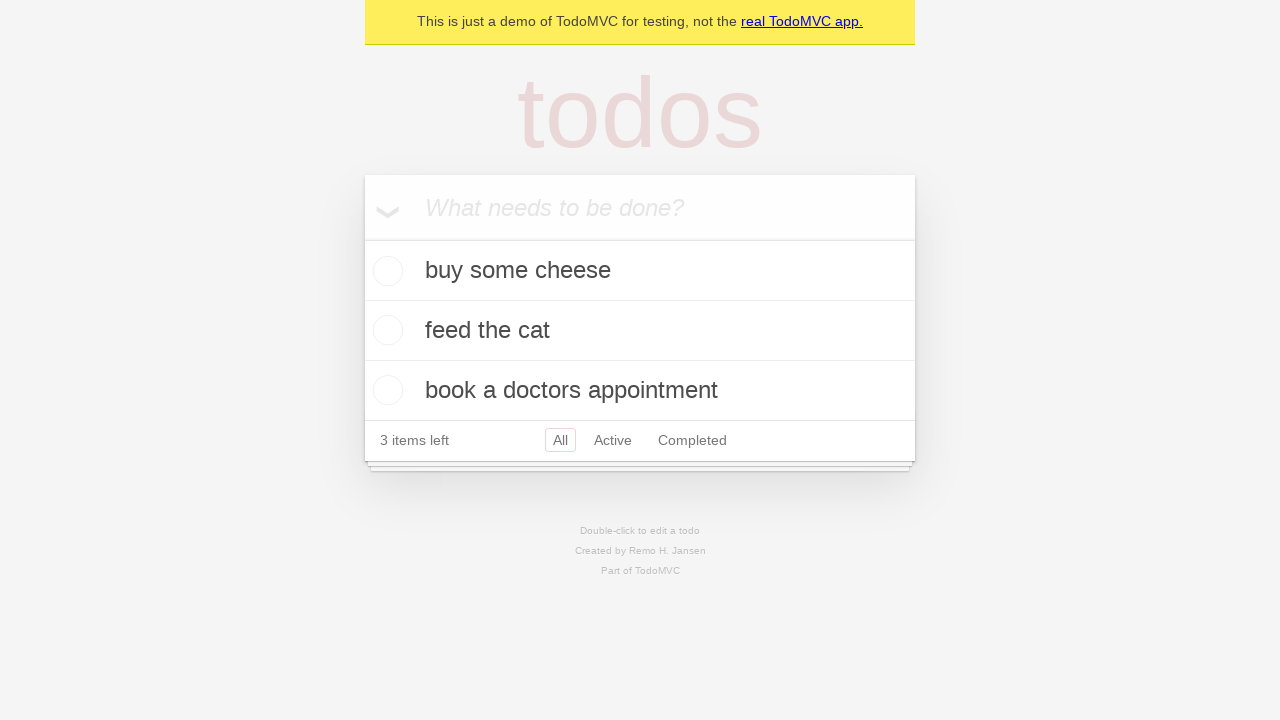

Double-clicked second todo item to enter edit mode at (640, 331) on .todo-list li >> nth=1
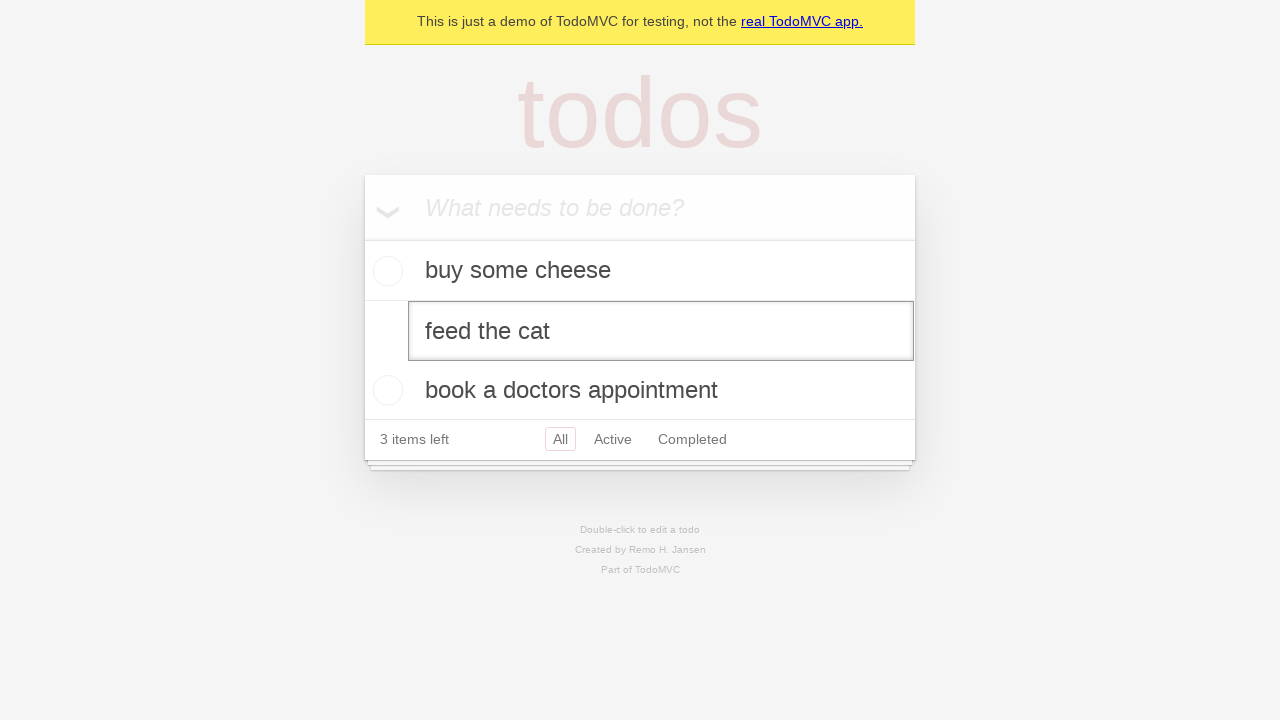

Filled edit field with new text 'buy some sausages' on .todo-list li >> nth=1 >> .edit
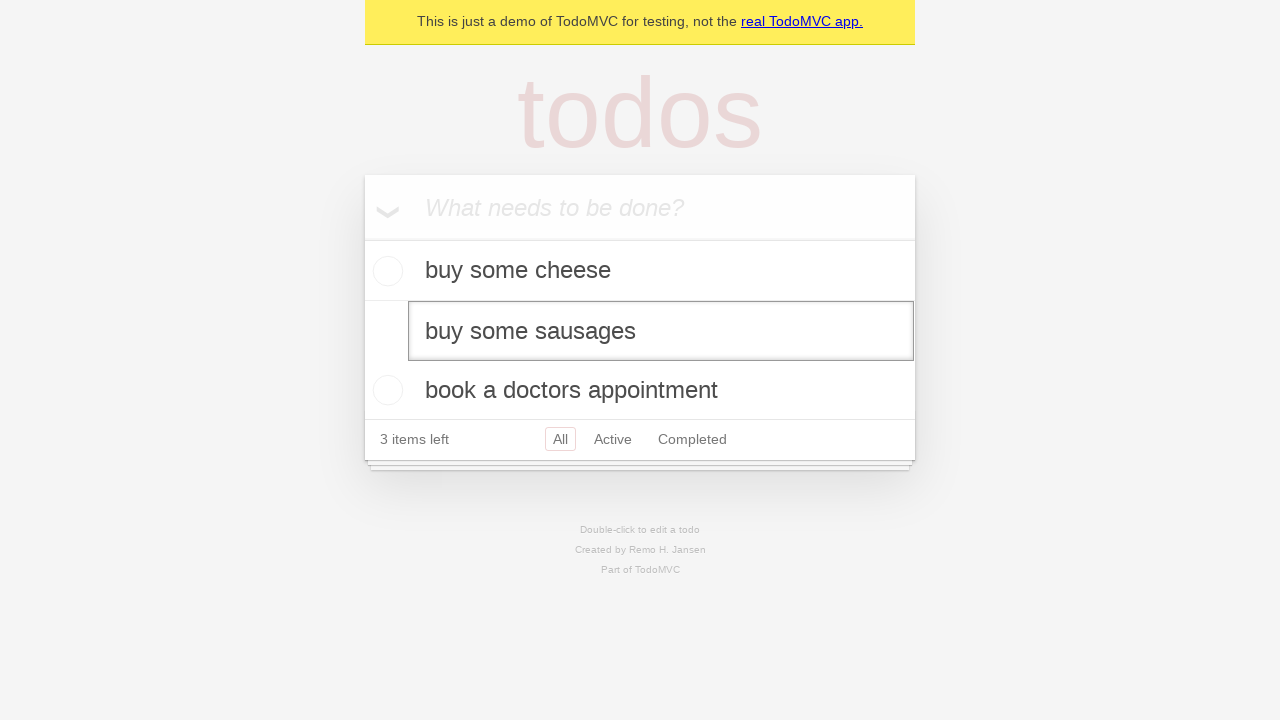

Pressed Enter to confirm edit and save new todo text on .todo-list li >> nth=1 >> .edit
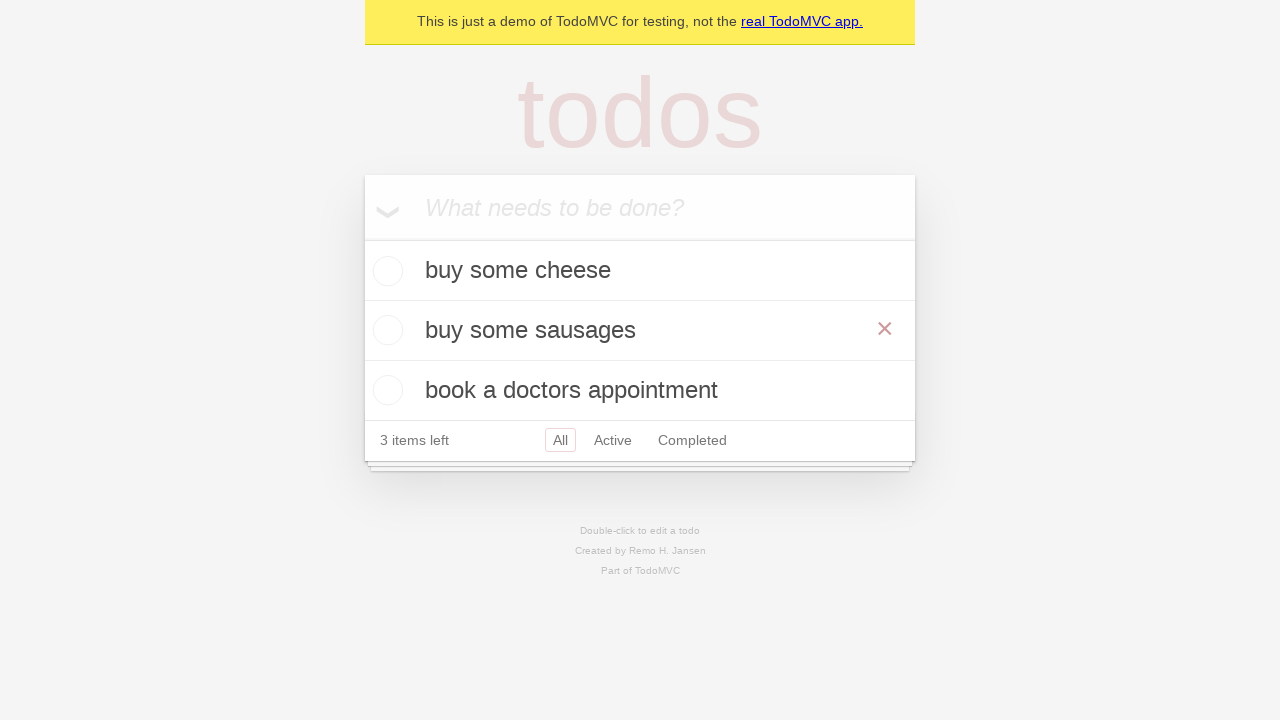

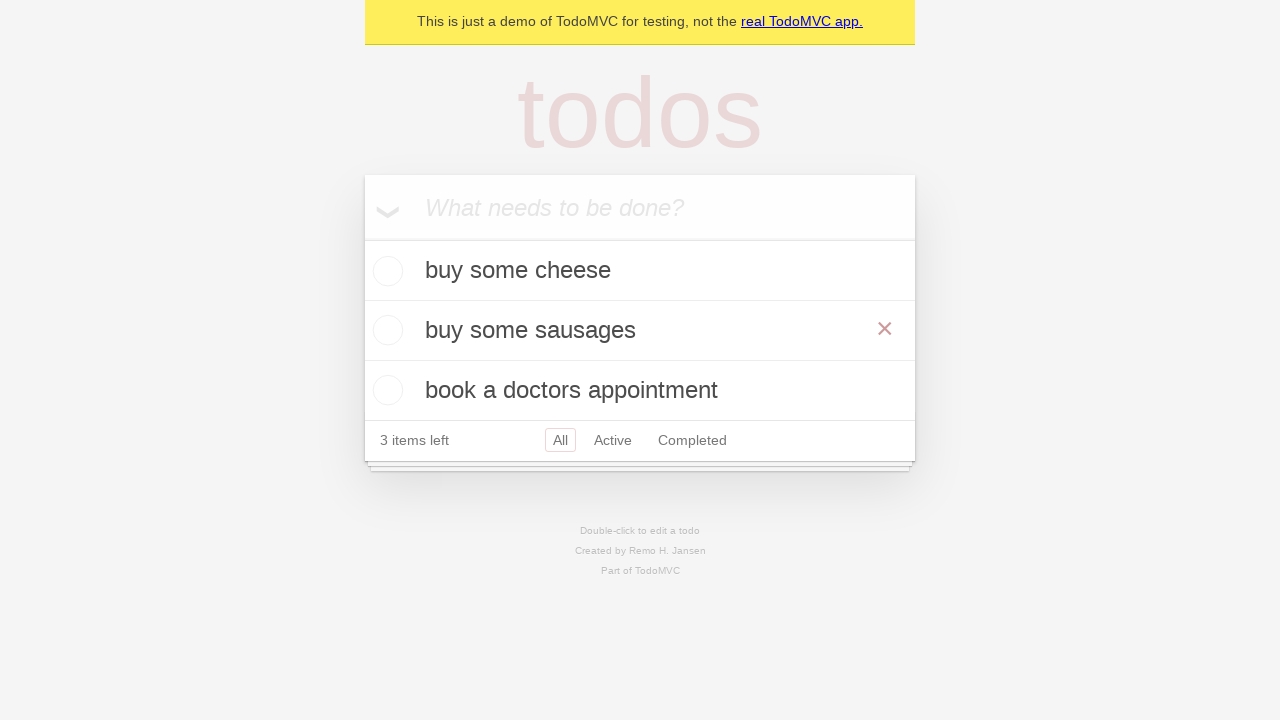